Tests advanced XPath functionality by filling multiple input fields using various XPath axes including following-sibling, preceding-sibling, and parent-child relationships

Starting URL: https://syntaxprojects.com/advanceXpath.php

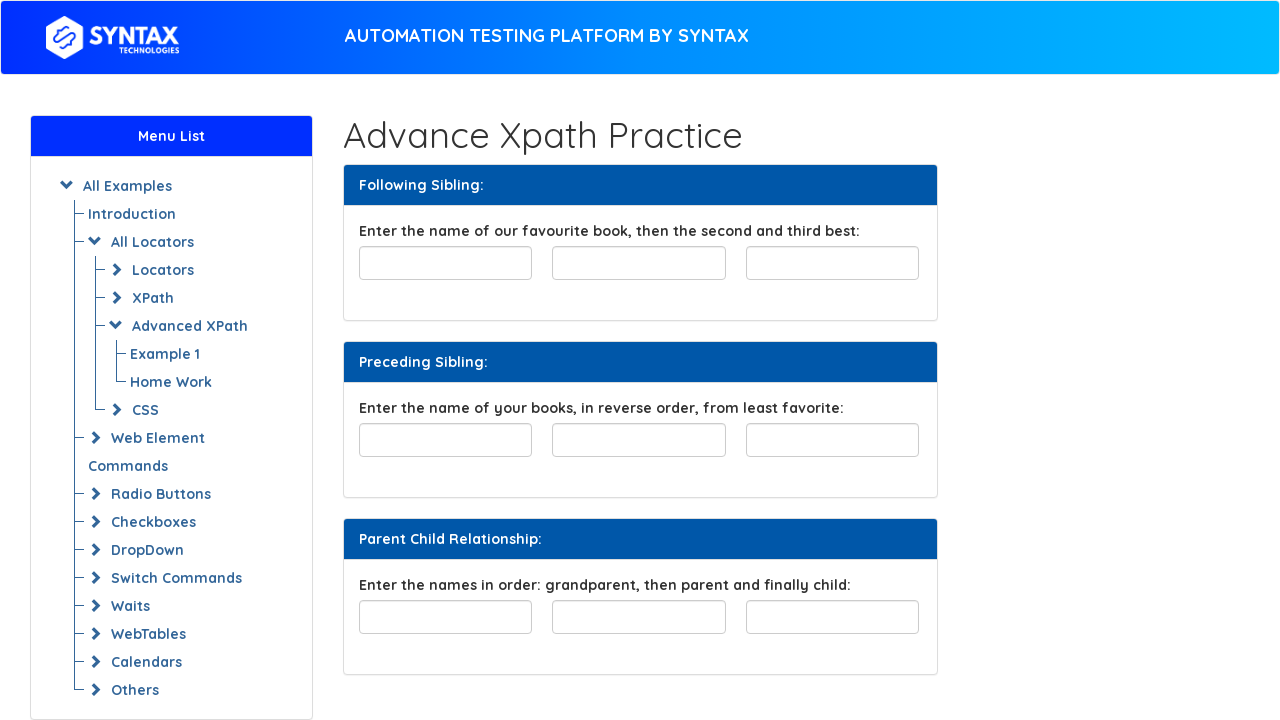

Filled favorite book field with 'My Son' on input#favourite-book
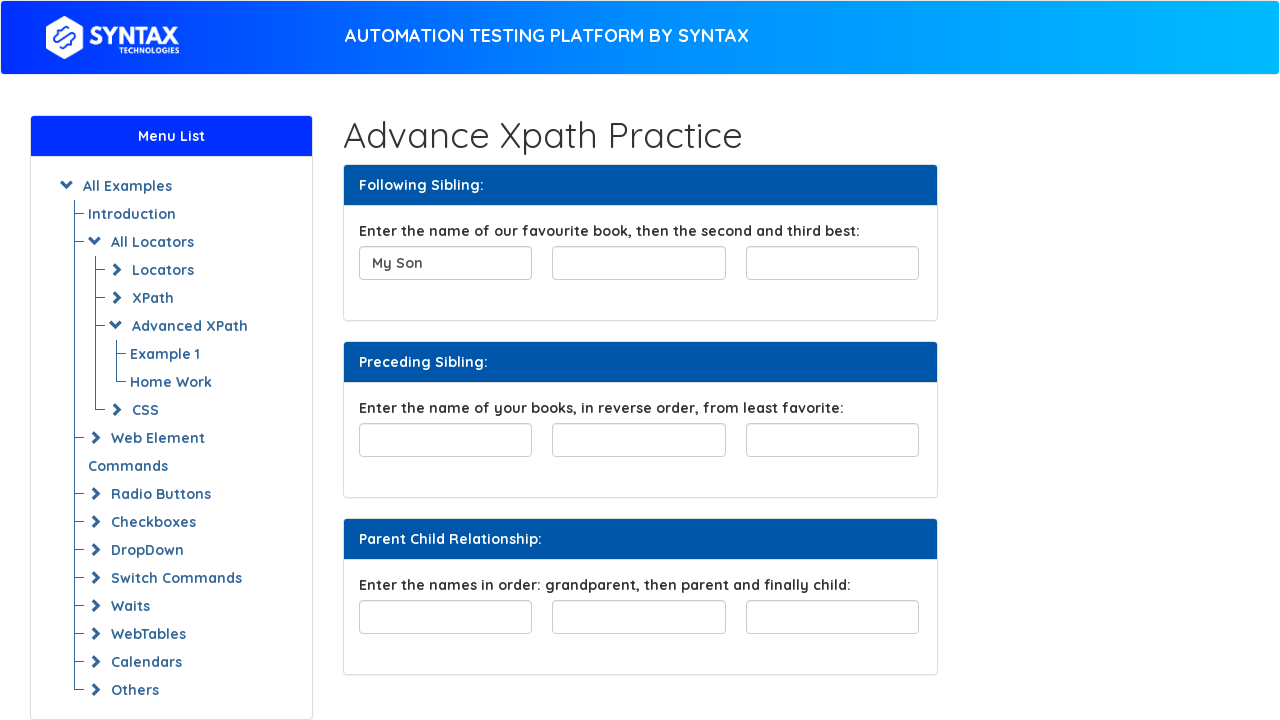

Filled following-sibling input field with 'The World' using XPath on //input[@id='favourite-book']/following-sibling::input[1]
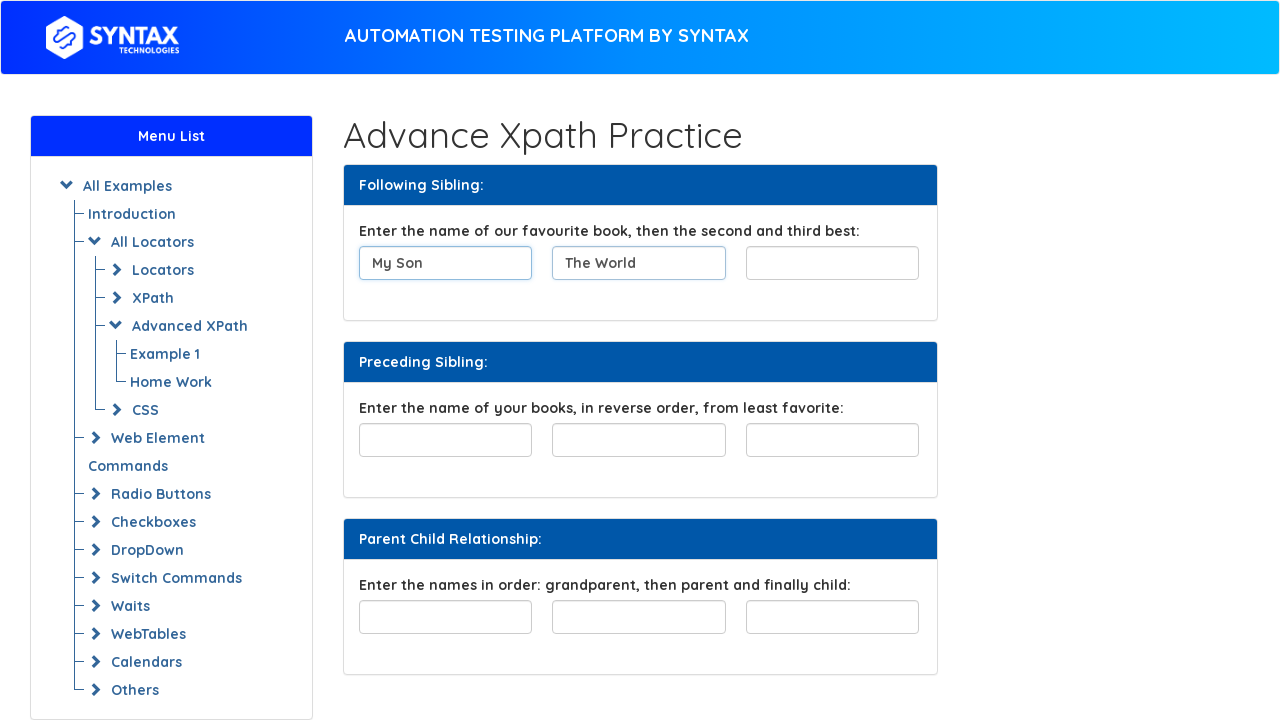

Filled second following-sibling input field with 'Good morning' using XPath on //input[@id='favourite-book']/following-sibling::input[2]
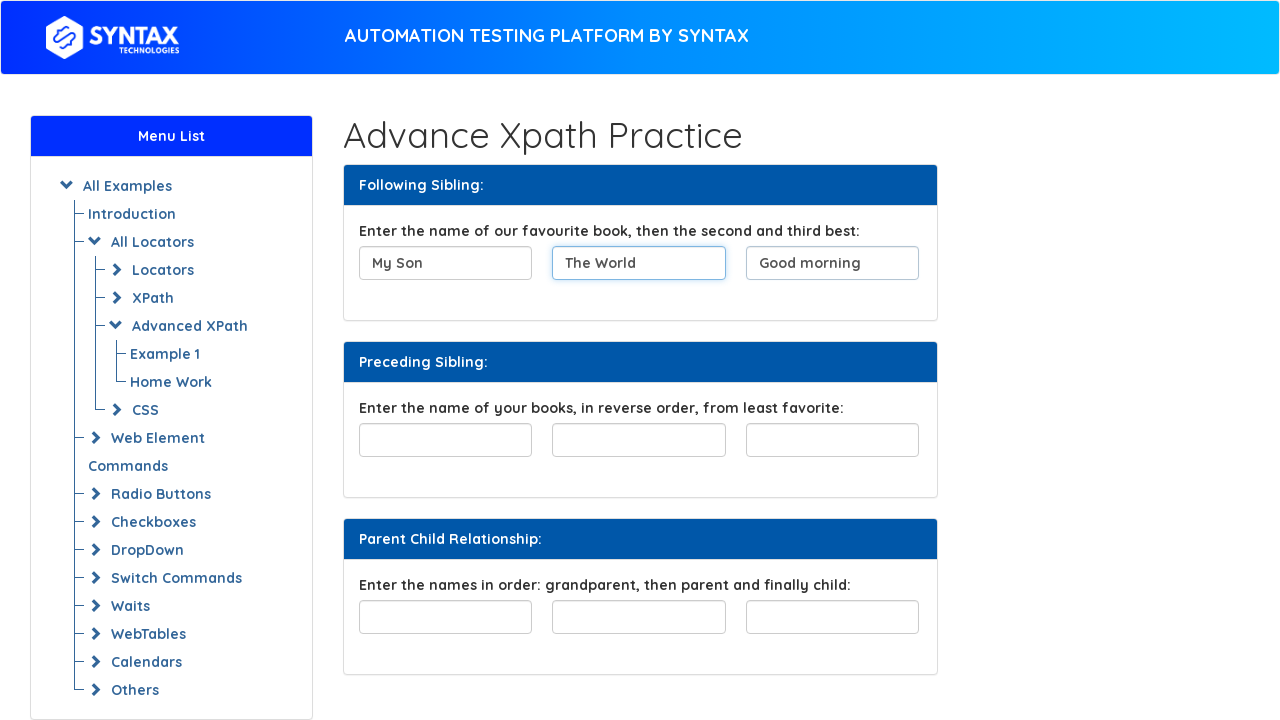

Filled second preceding-sibling input field with 'Good morning' using XPath on //input[@id='least-favorite']/preceding-sibling::input[2]
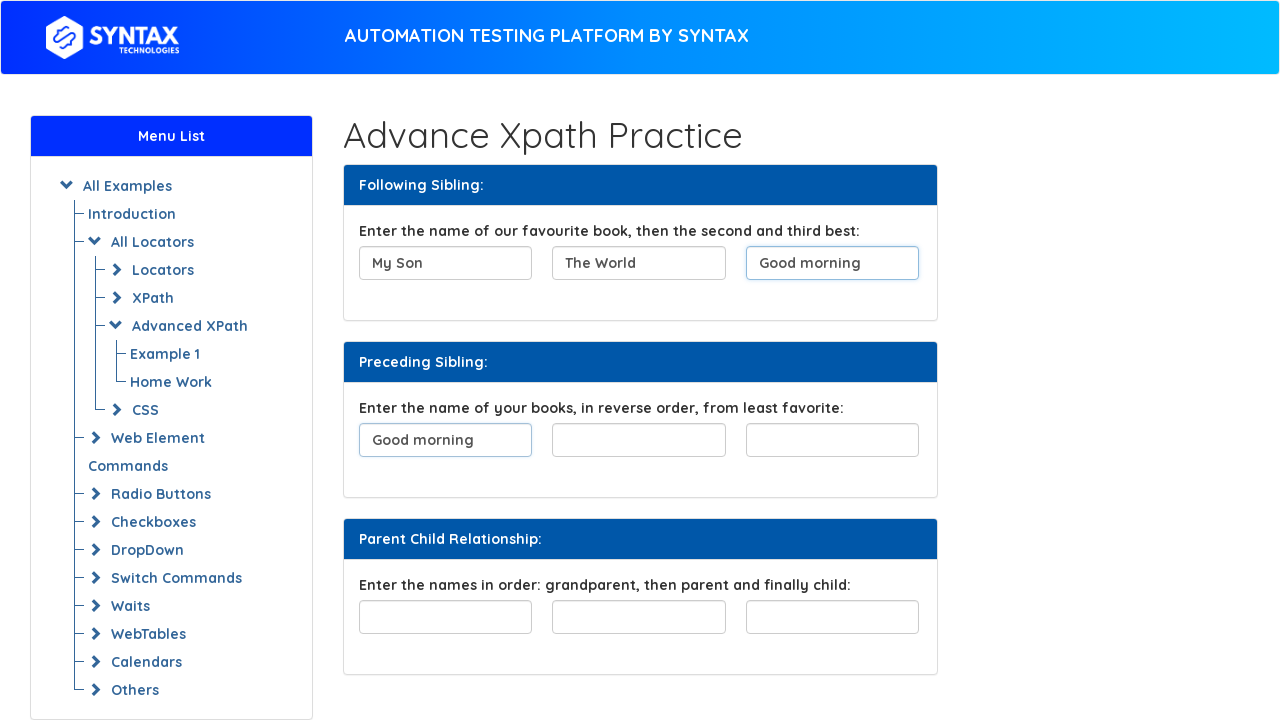

Filled first preceding-sibling input field with 'The World' using XPath on //input[@id='least-favorite']/preceding-sibling::input[1]
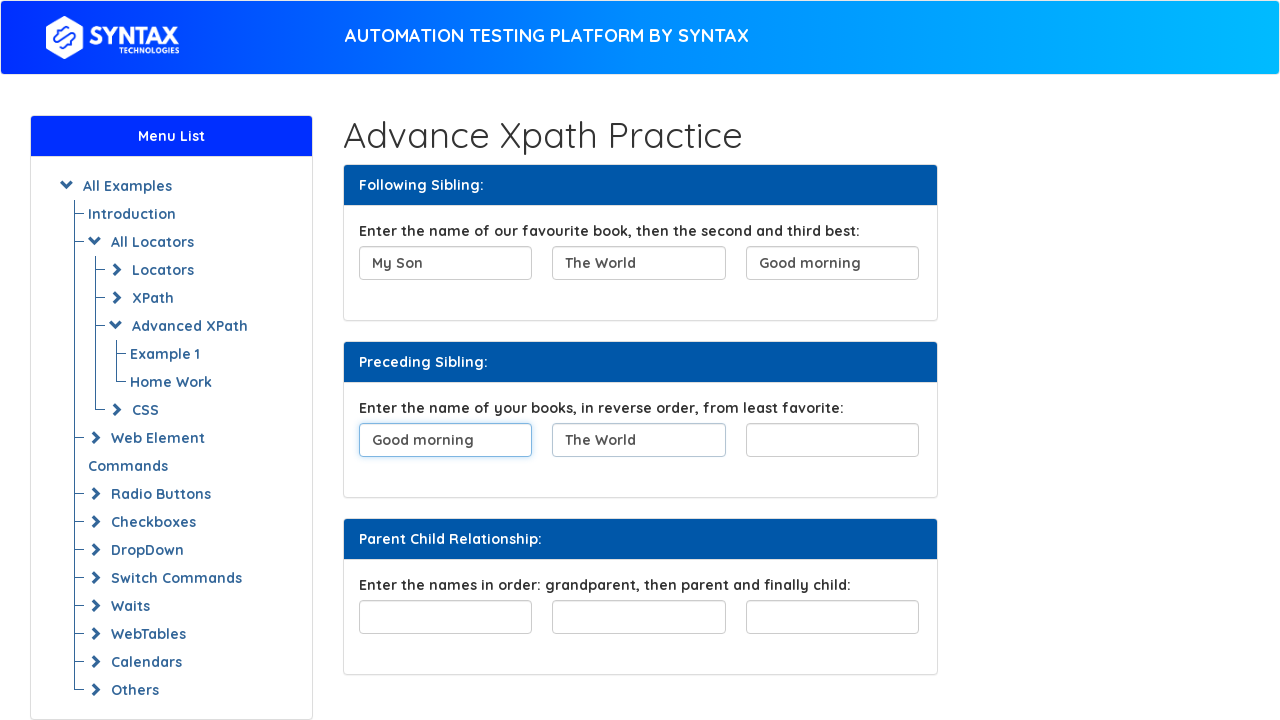

Filled least favorite book field with 'My Son' on input#least-favorite
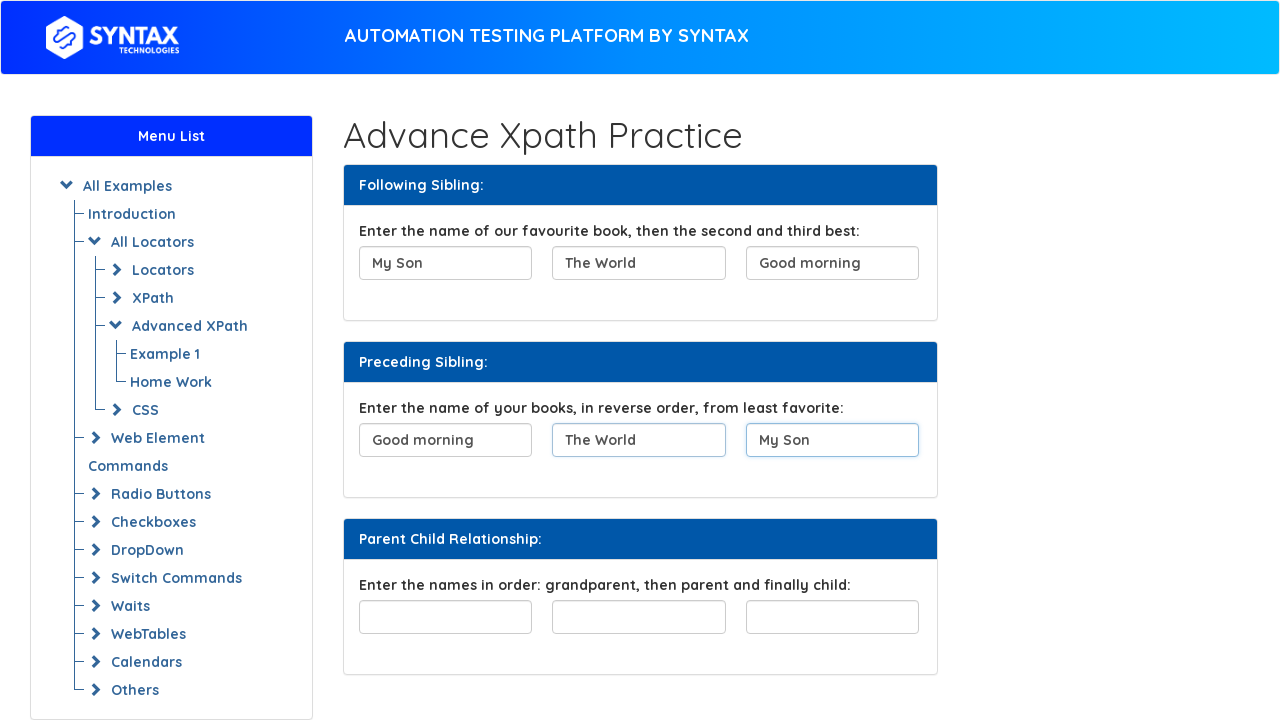

Filled first child input field in family tree with 'Roufaeel' using XPath on //div[@id='familyTree']/child::input[1]
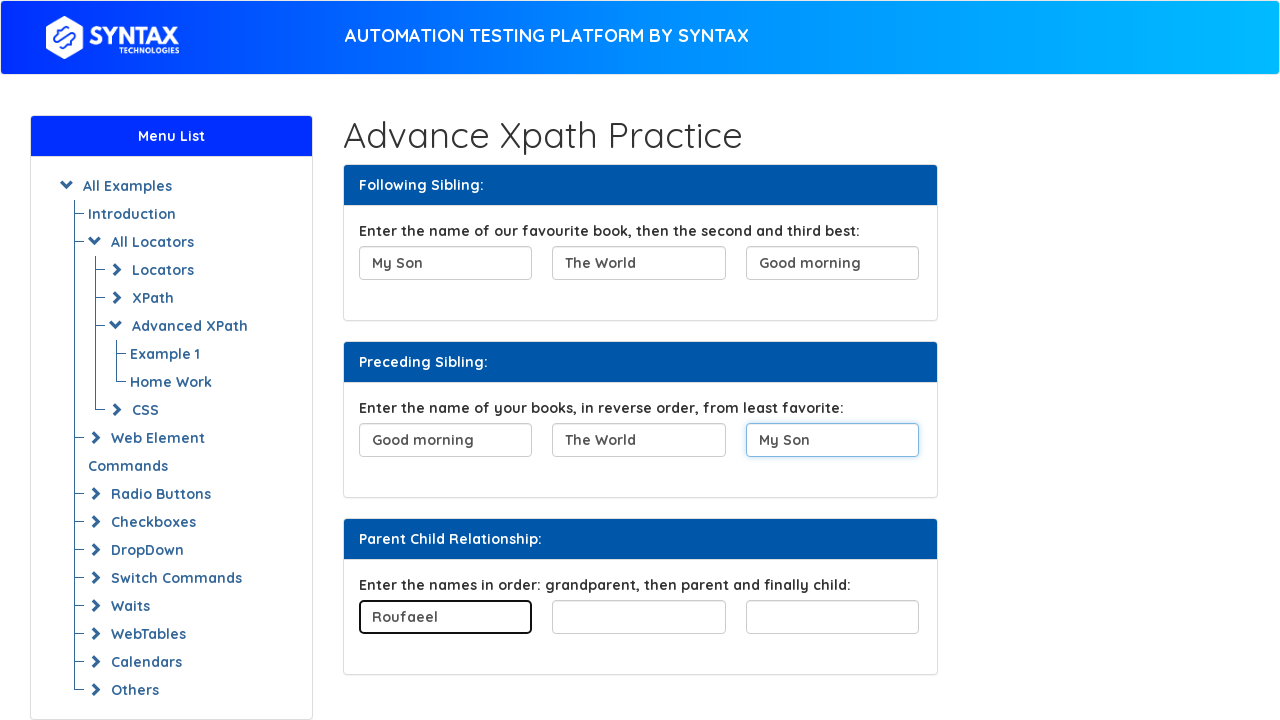

Filled second child input field in family tree with 'faried' using XPath on //div[@id='familyTree']/child::input[2]
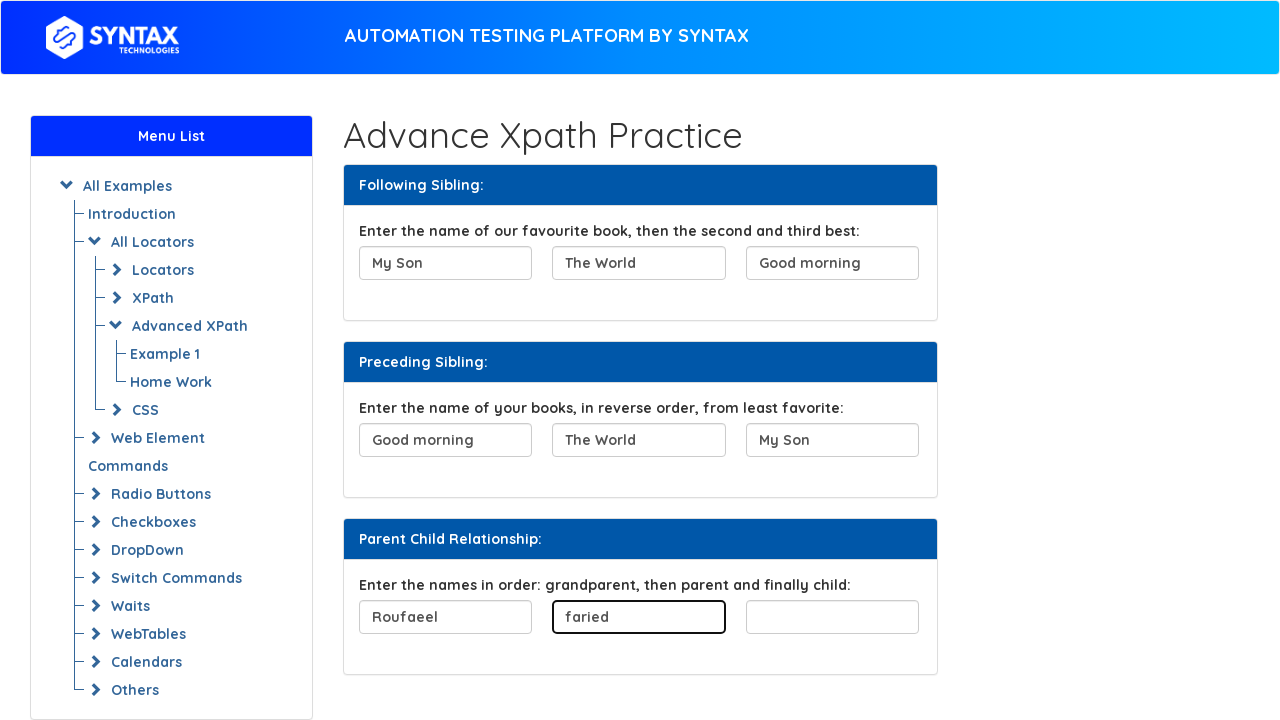

Filled third child input field in family tree with 'Steven' using XPath on //div[@id='familyTree']/child::input[3]
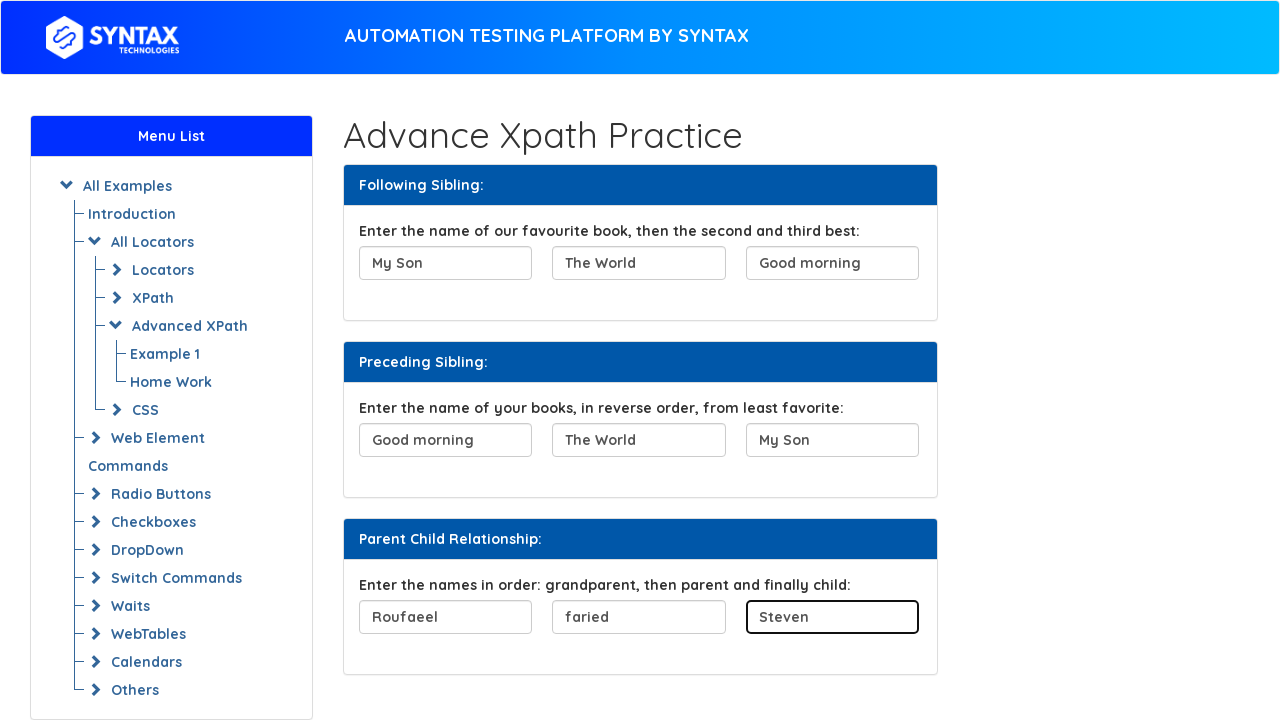

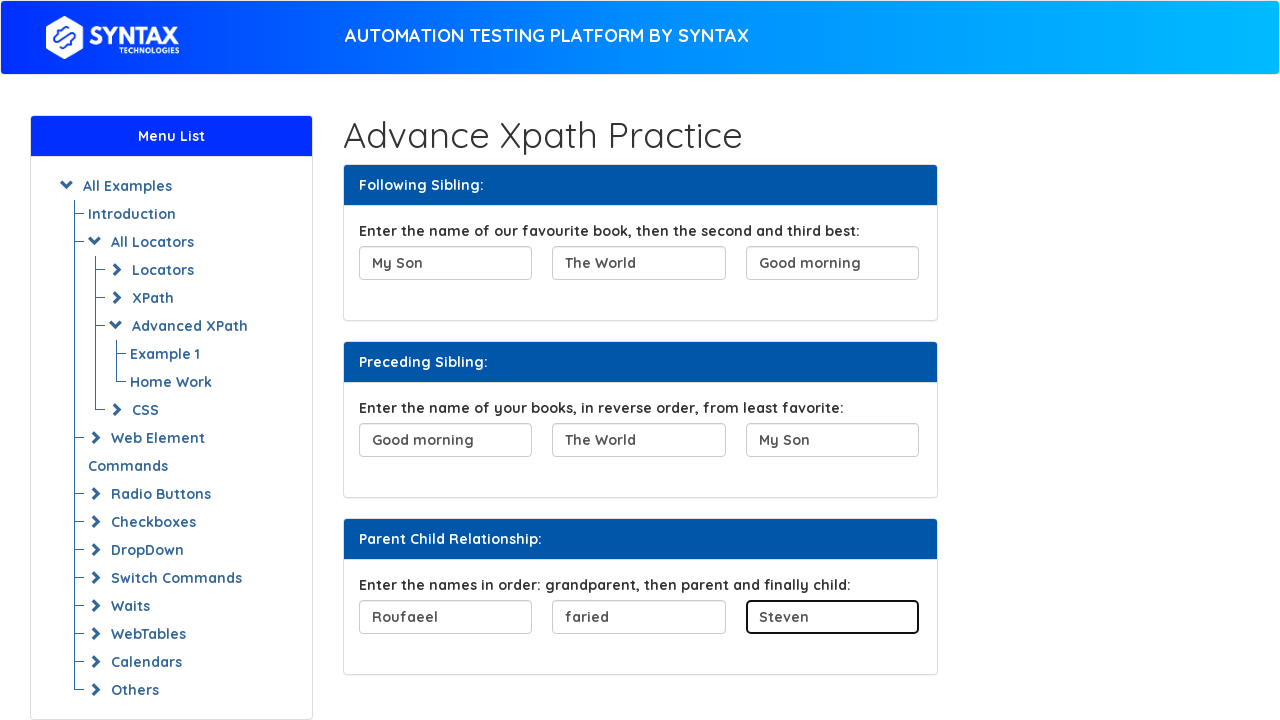